Tests web form by filling a text field and submitting, then verifying the success message

Starting URL: https://www.selenium.dev/selenium/web/web-form.html

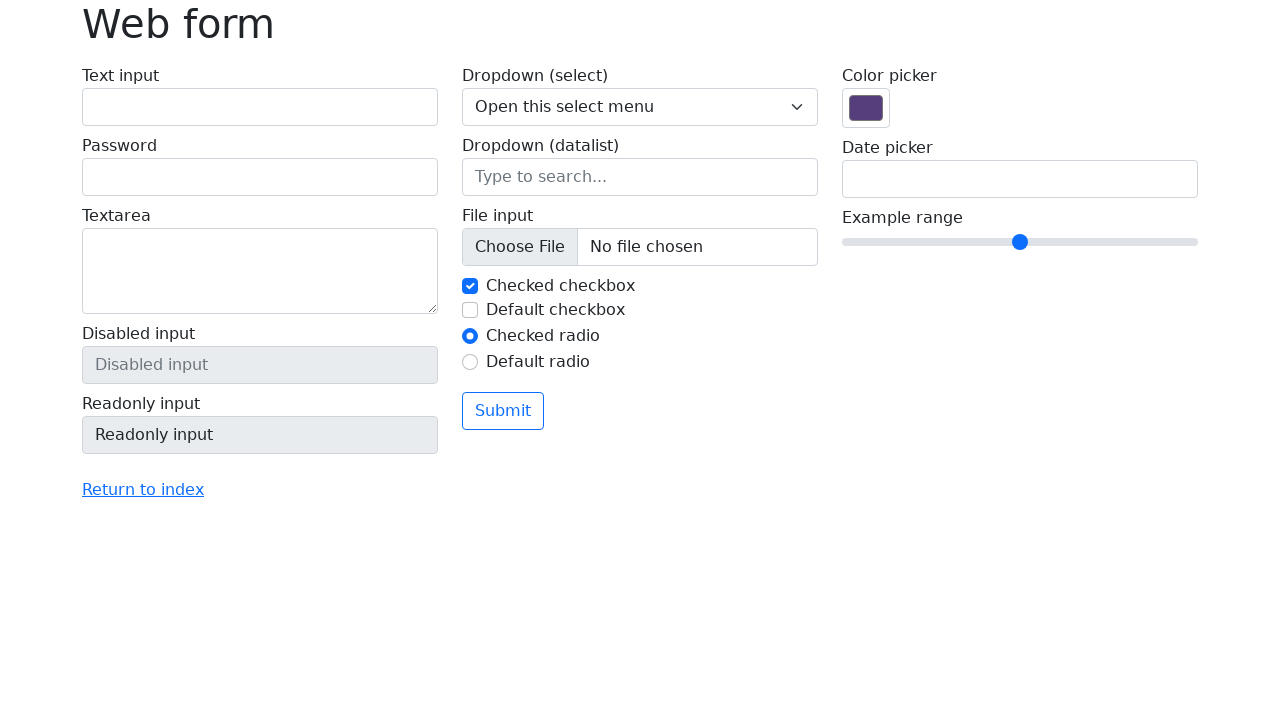

Filled text field with 'Selenium' on input[name='my-text']
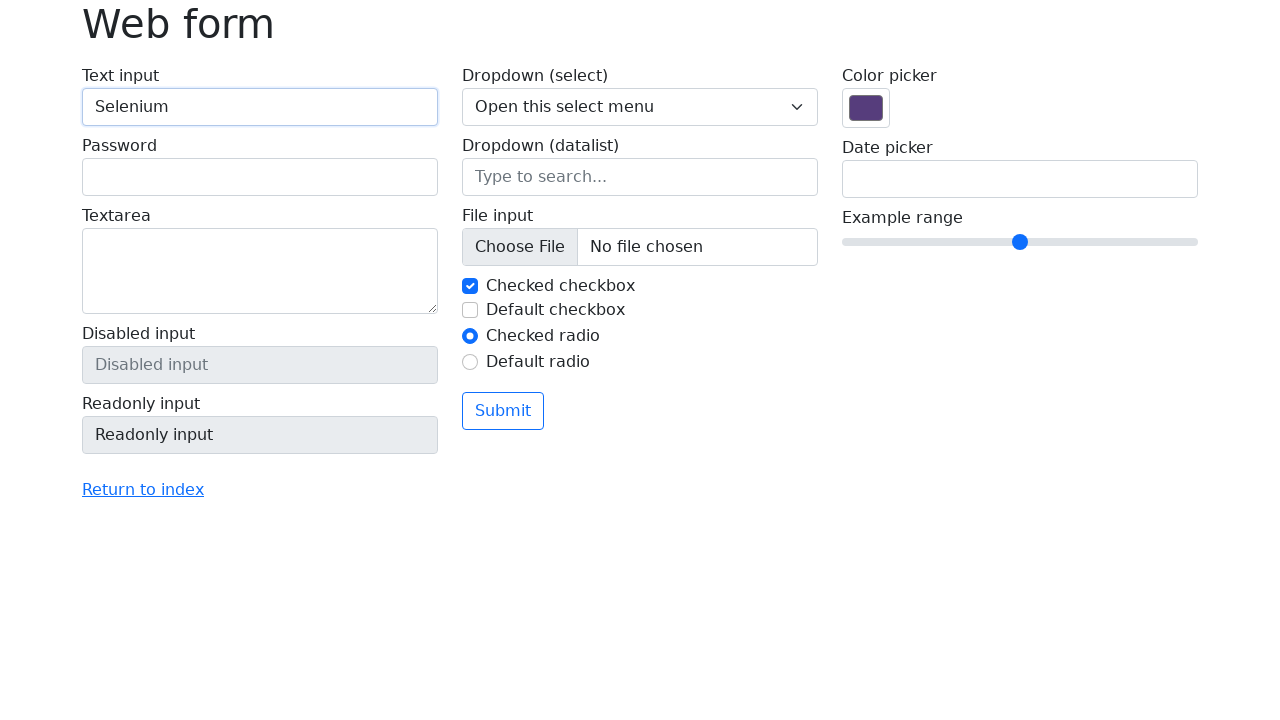

Clicked submit button at (503, 411) on button
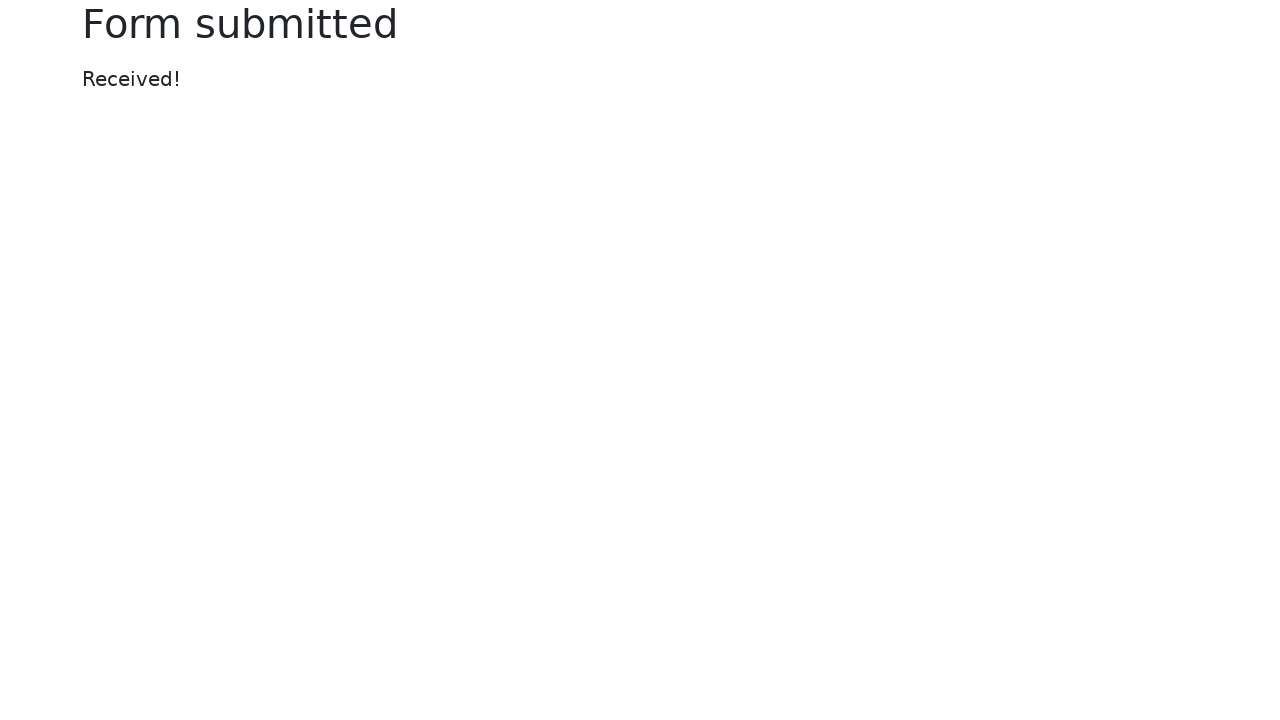

Success message appeared
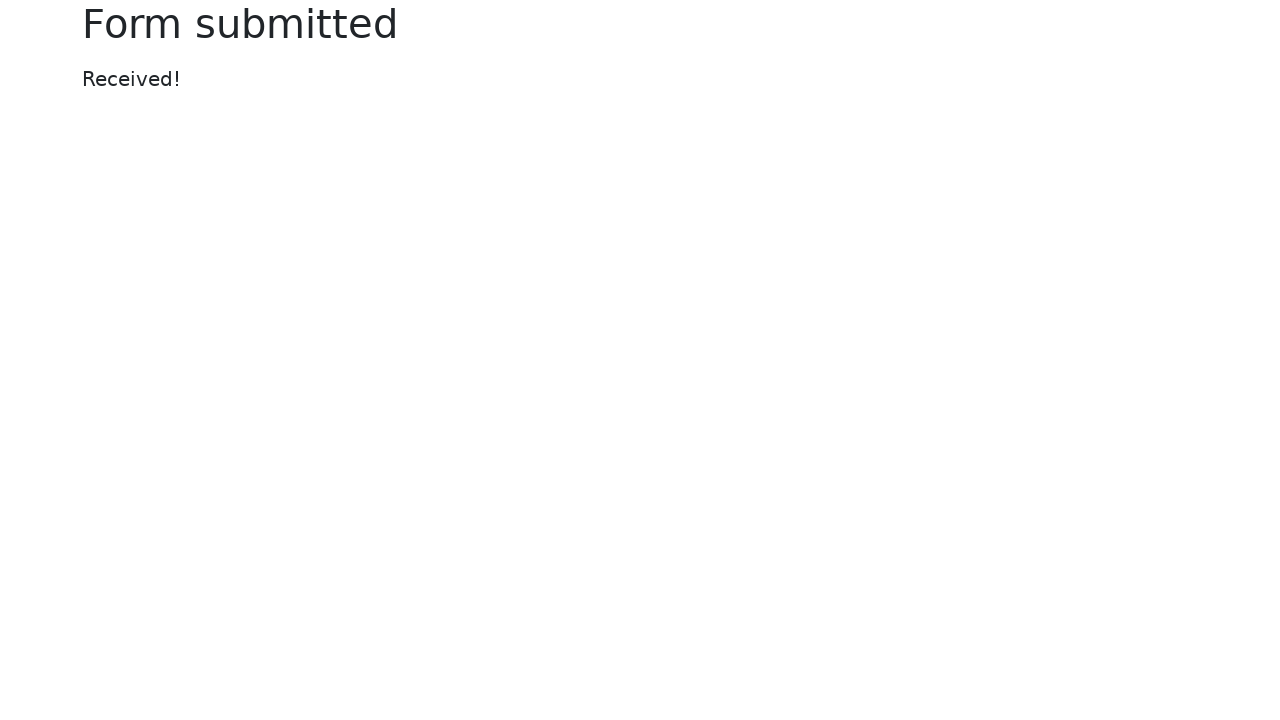

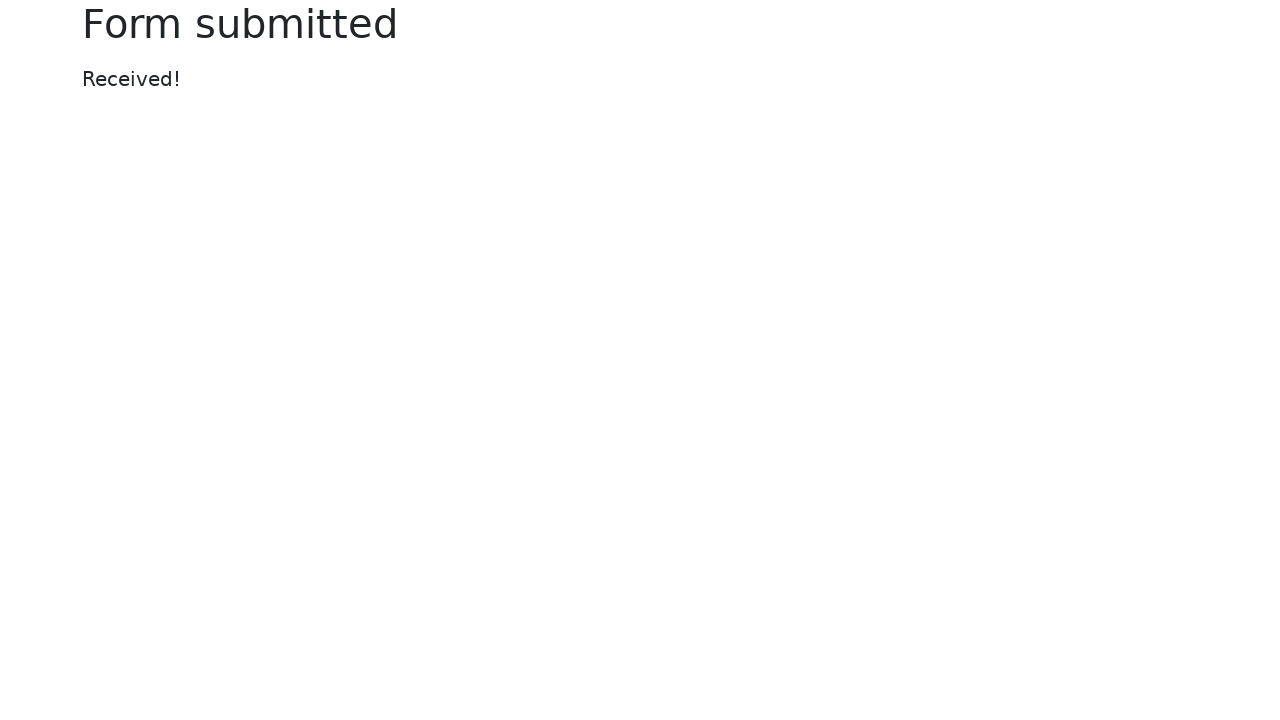